Tests checkbox functionality by verifying the default selection states and then clicking checkbox #1 to toggle its state

Starting URL: http://the-internet.herokuapp.com/checkboxes

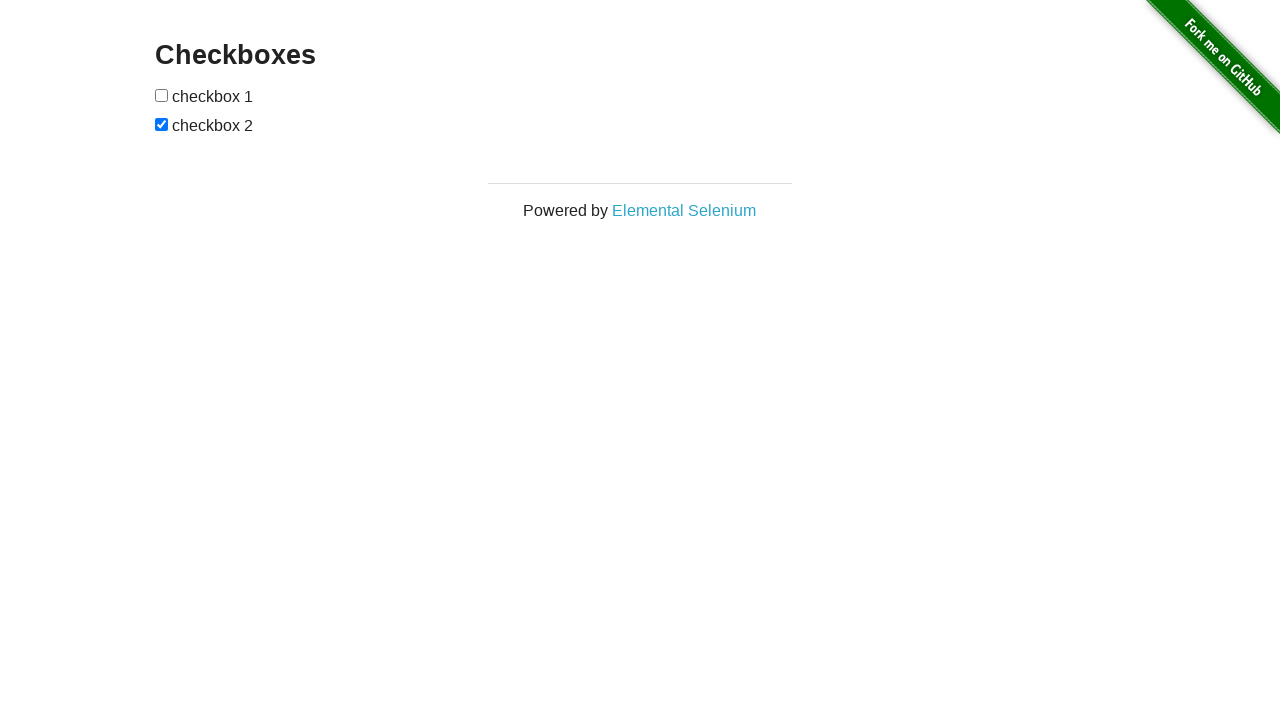

Waited for checkboxes to be visible on the page
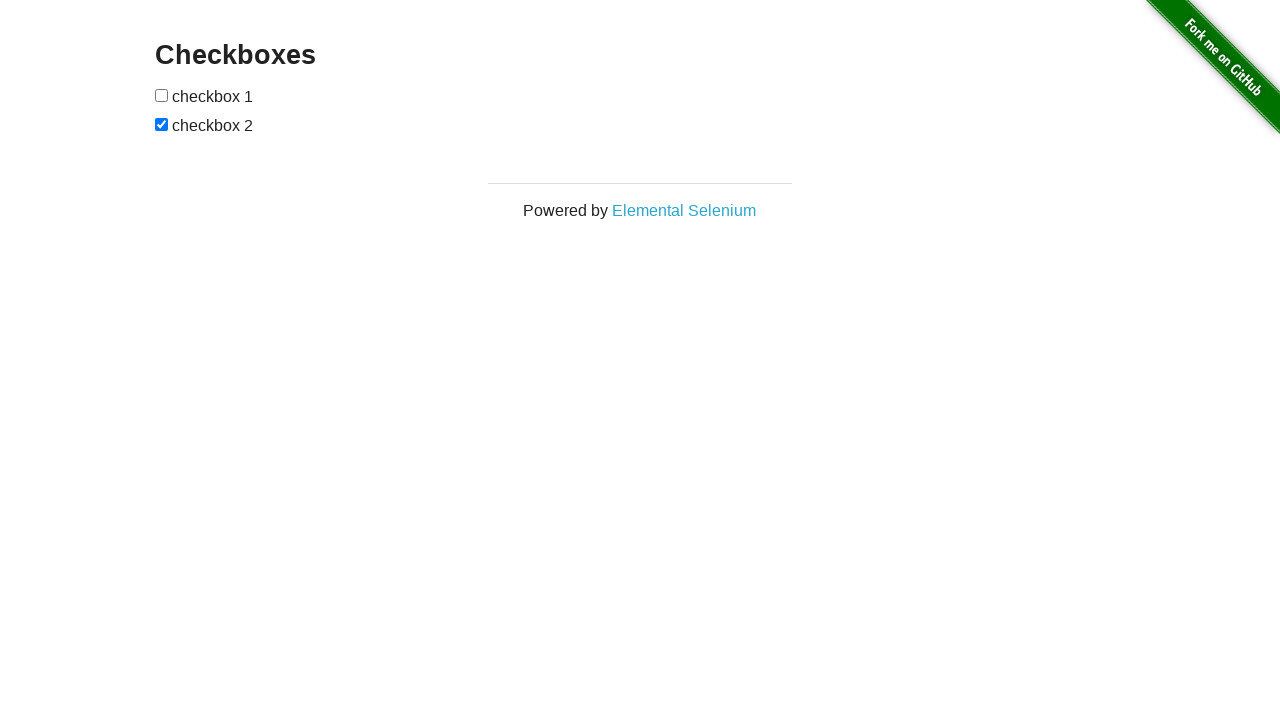

Located the first checkbox element
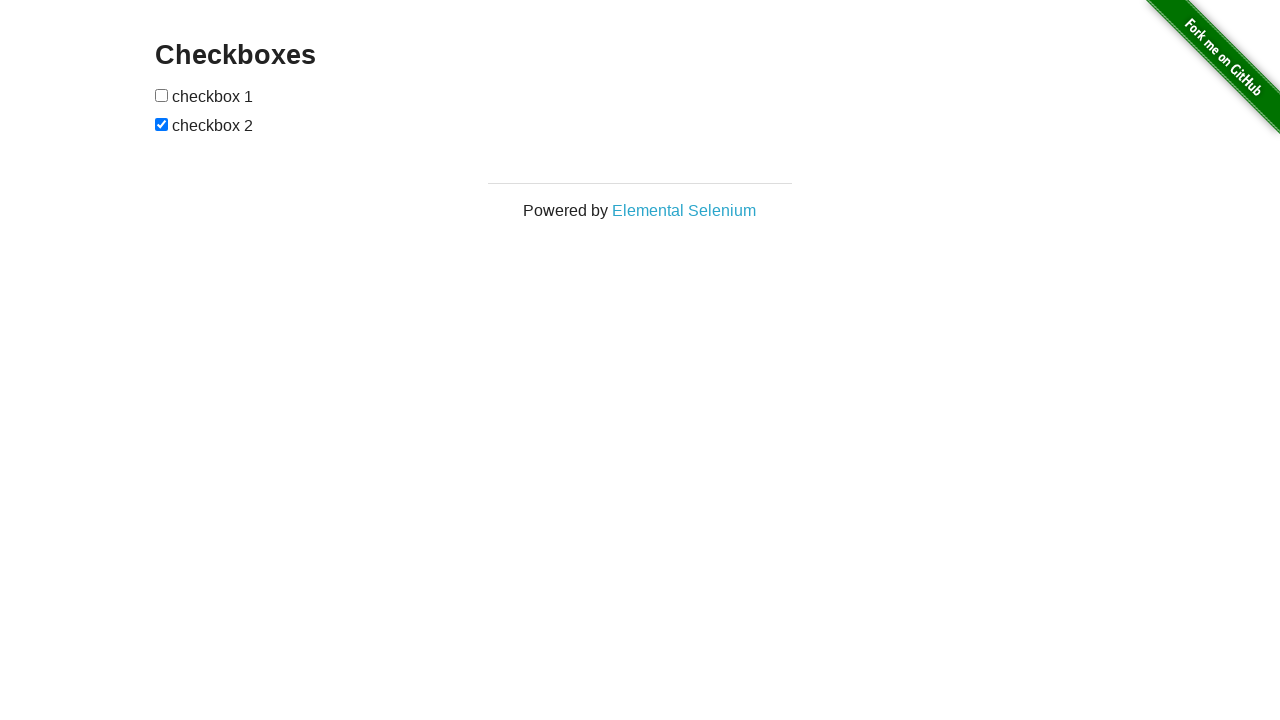

Clicked checkbox #1 to toggle its state at (162, 95) on input[type='checkbox'] >> nth=0
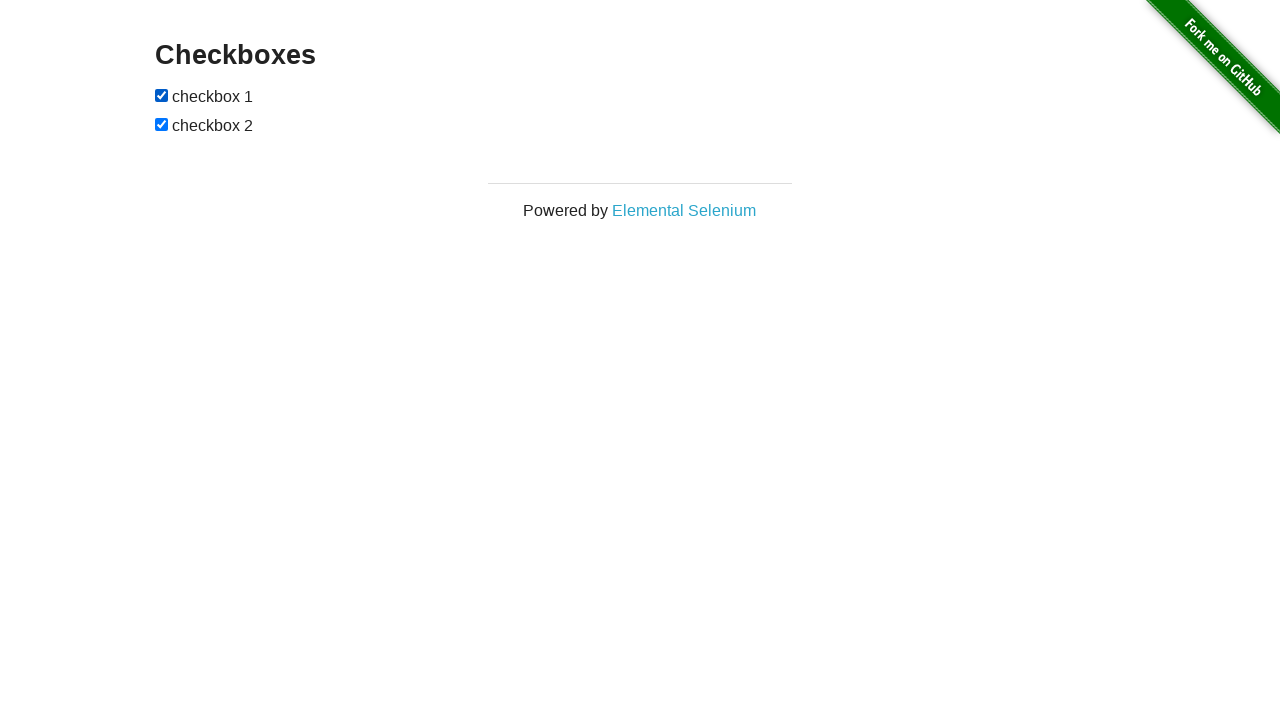

Verified that checkbox #1 is now checked
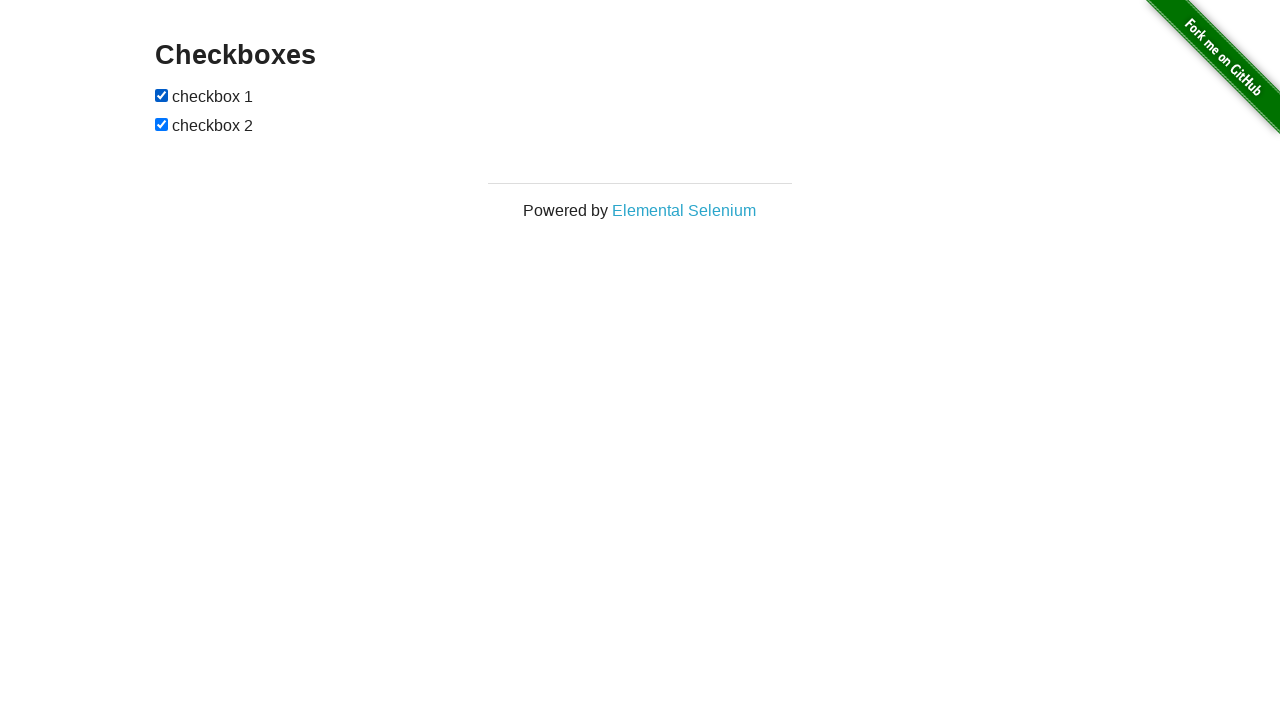

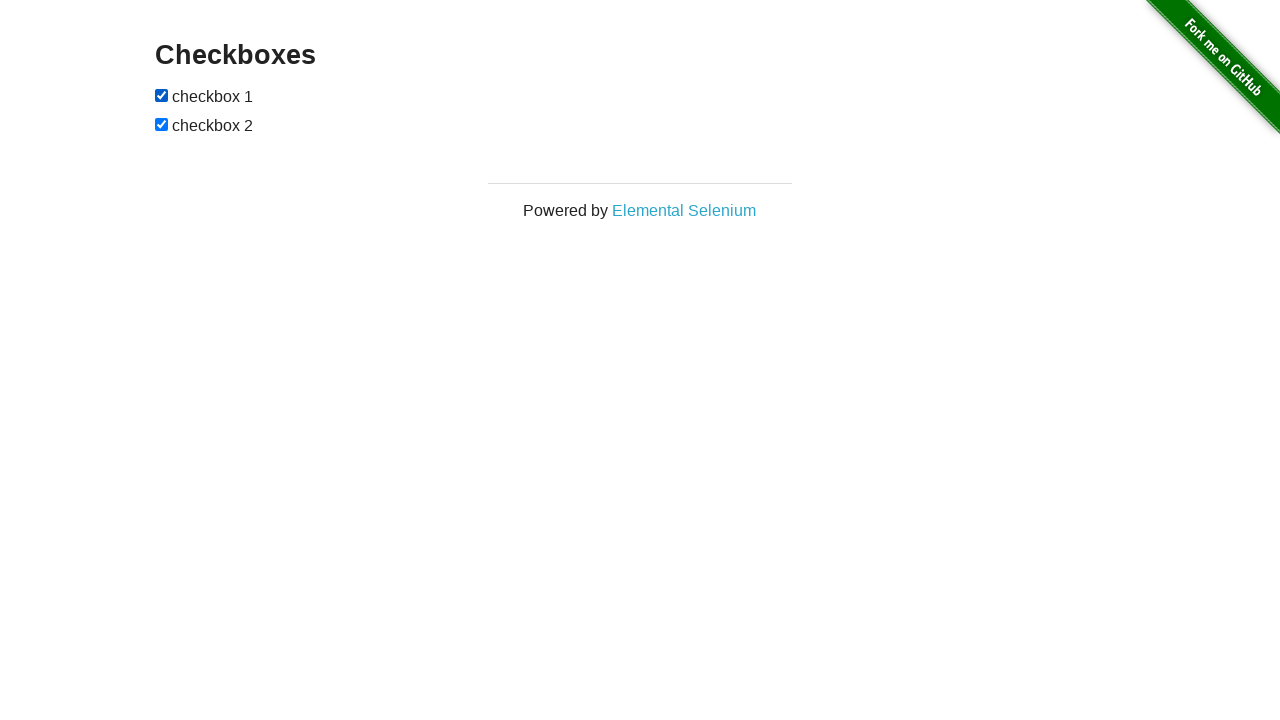